Tests window handle functionality by clicking a link that opens a new window, switching to the new window to verify its content, and then switching back to the original window to verify its title.

Starting URL: https://the-internet.herokuapp.com/windows

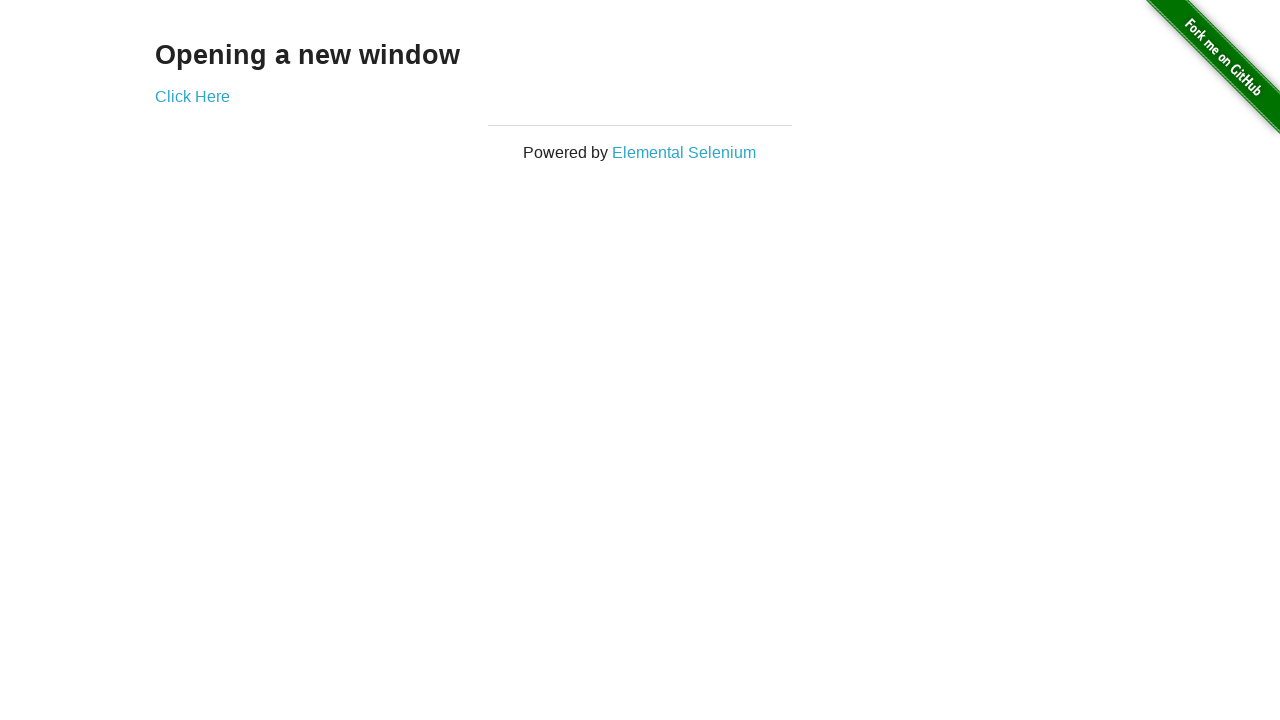

Verified heading text is 'Opening a new window'
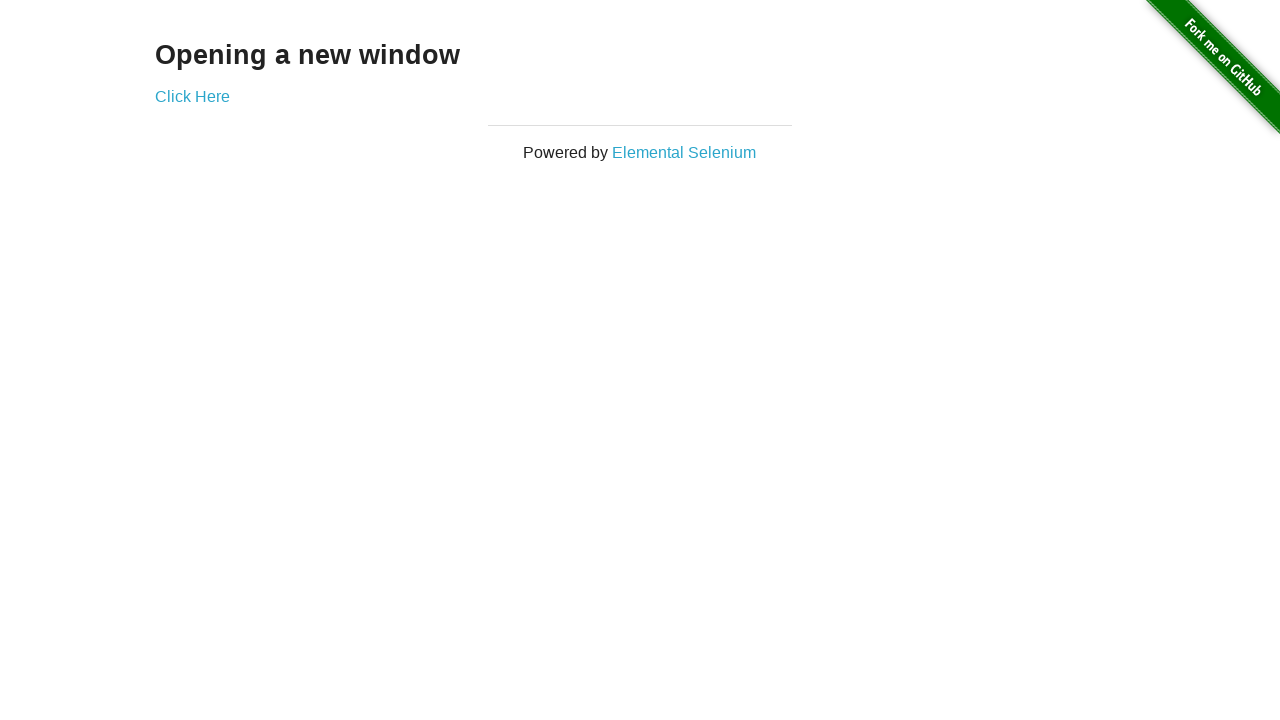

Verified original page title is 'The Internet'
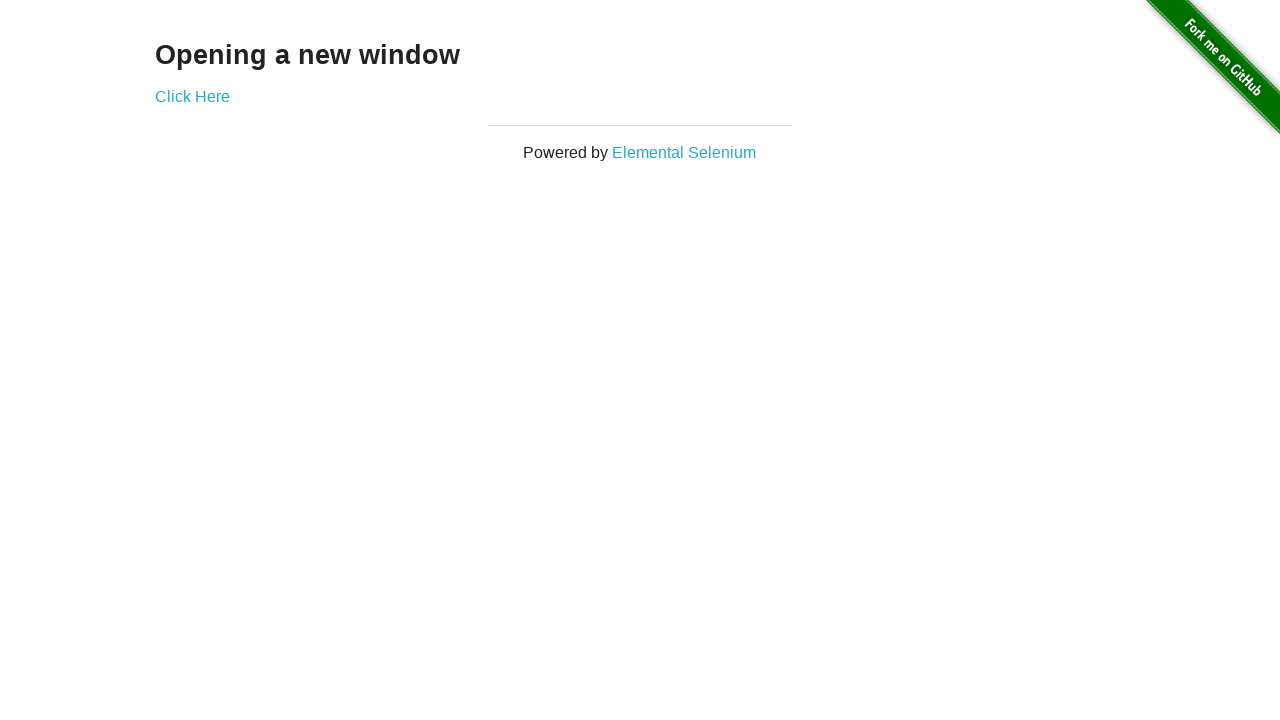

Clicked 'Click Here' link to open new window at (192, 96) on a:has-text('Click Here')
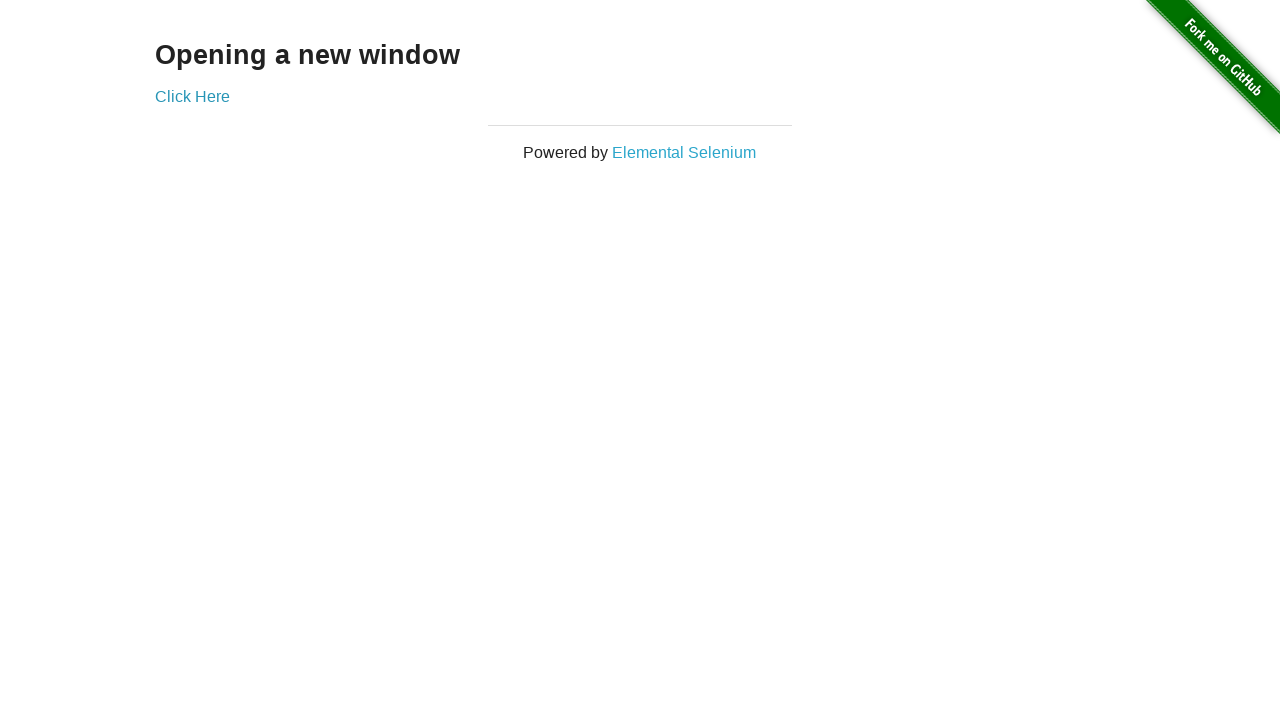

Captured reference to newly opened window
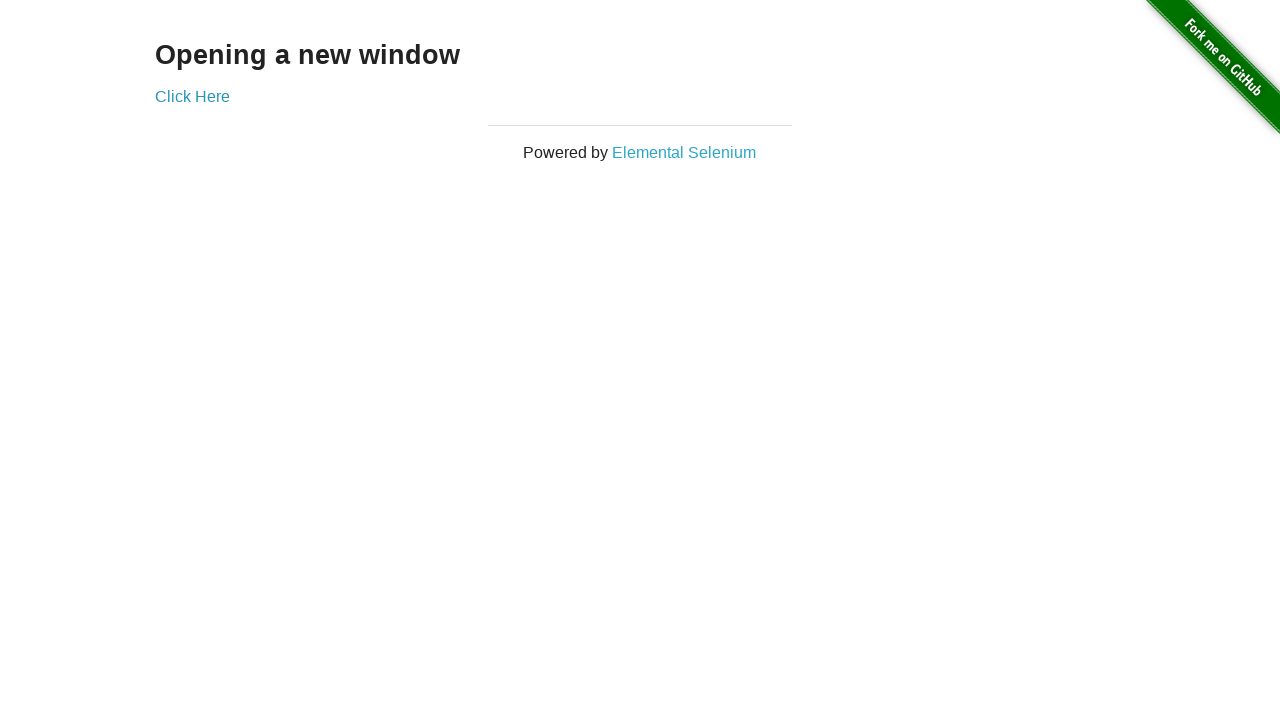

Waited for new window to load
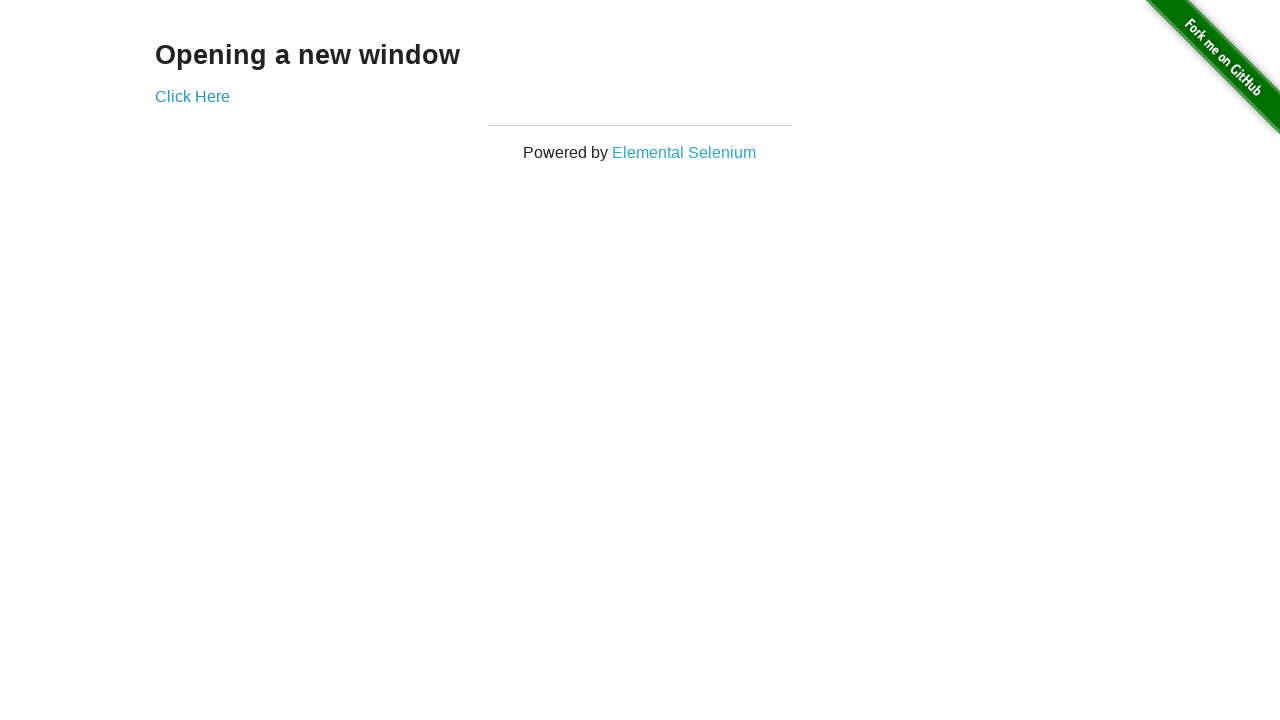

Verified new window title is 'New Window'
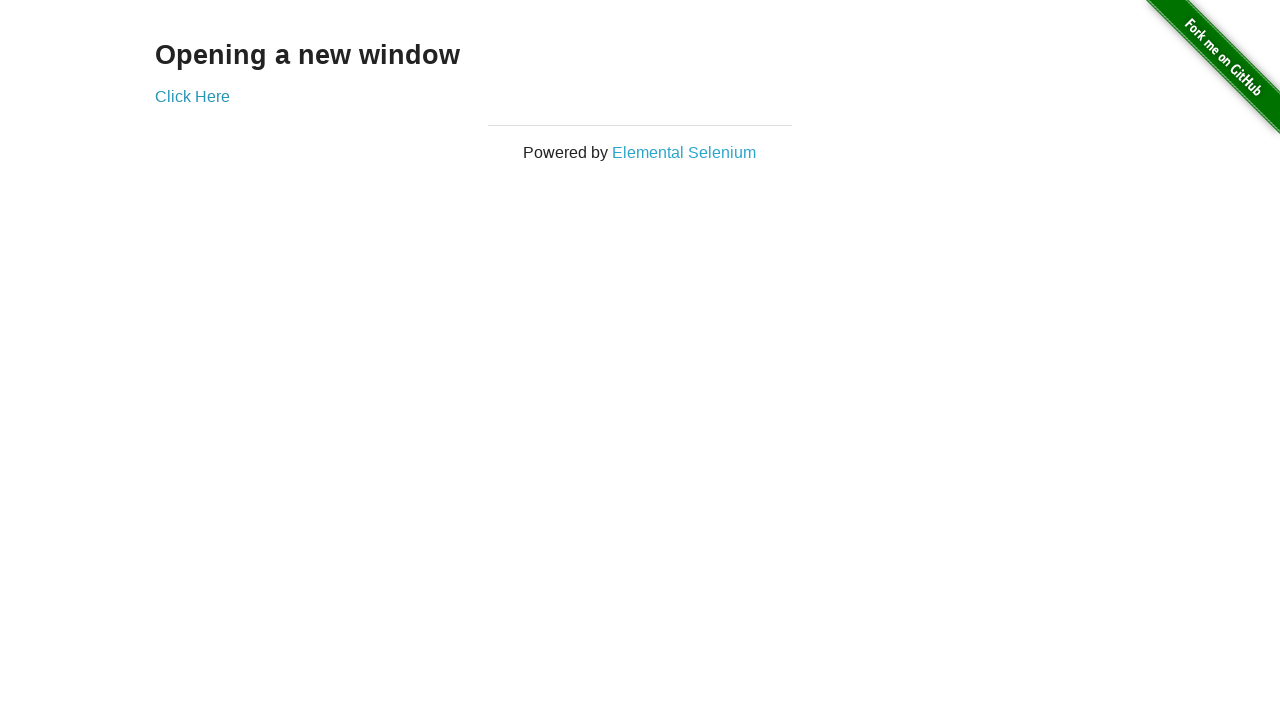

Verified new window heading text is 'New Window'
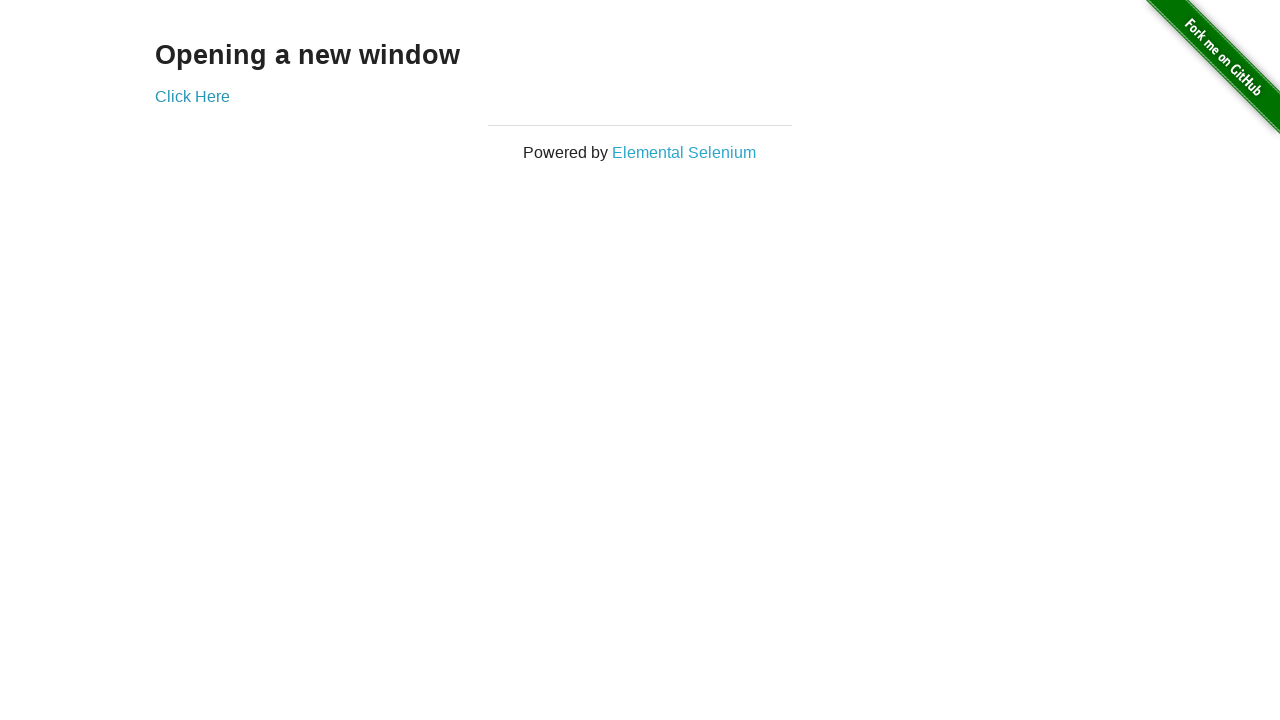

Switched back to original window
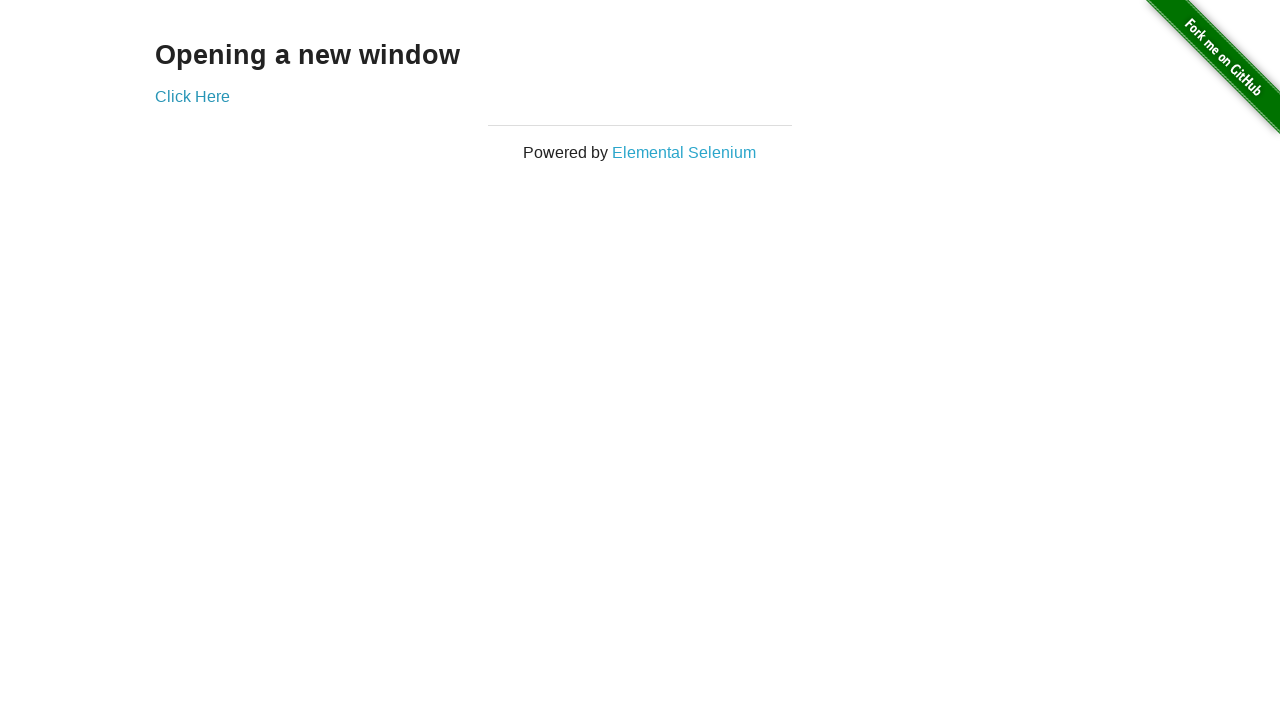

Verified original page title is still 'The Internet'
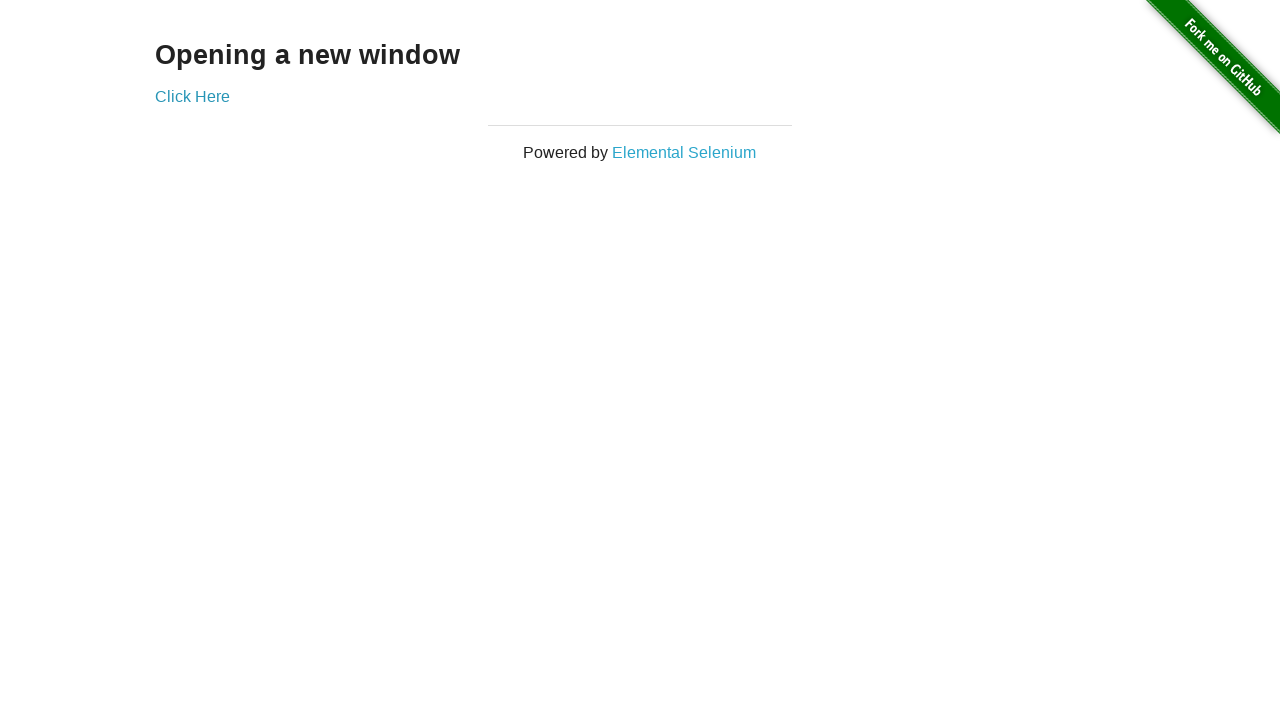

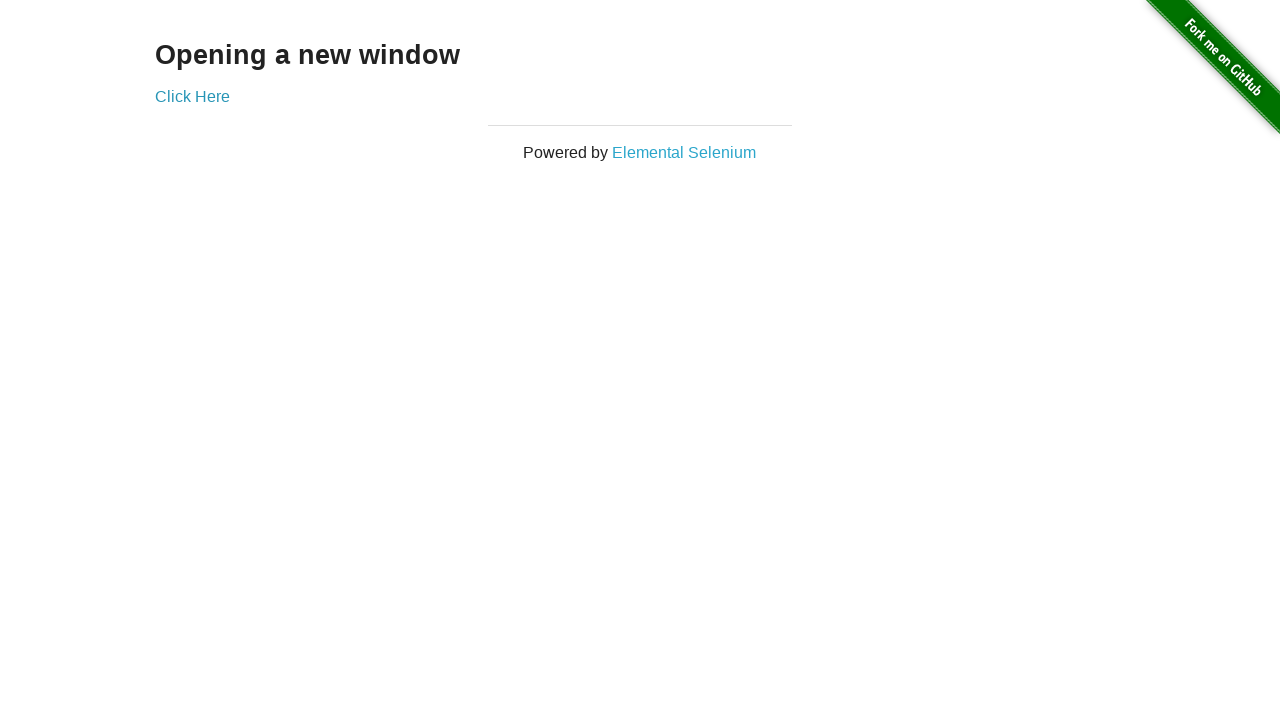